Tests iframe handling by switching between multiple frames, selecting from a dropdown in frame1, filling form fields in frame2, and scrolling within frame3

Starting URL: https://www.hyrtutorials.com/p/frames-practice.html

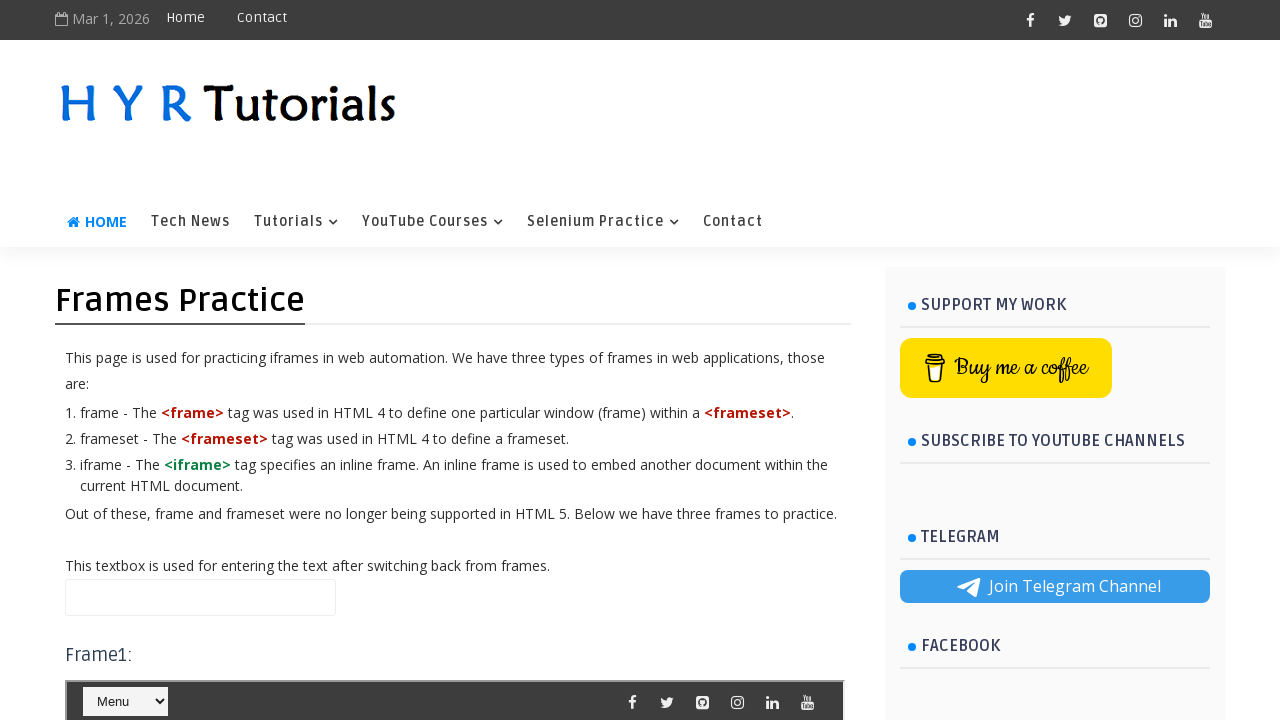

Located frame1 element
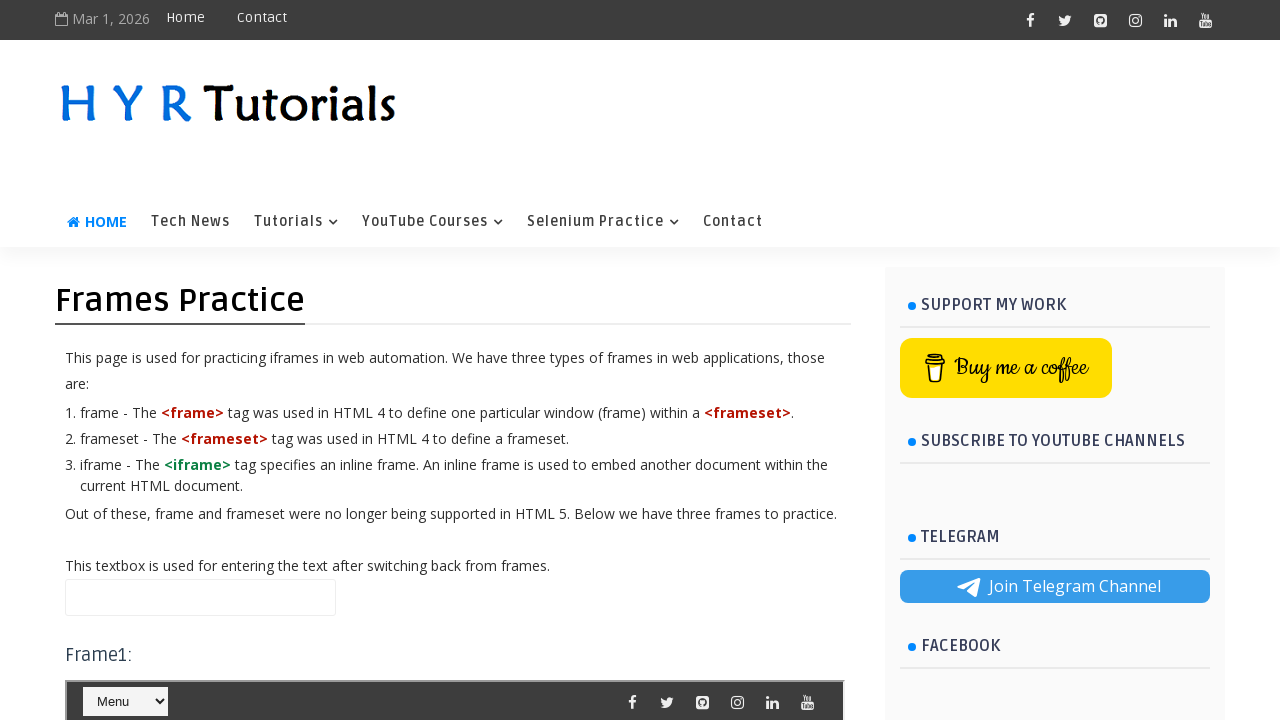

Located dropdown in frame1
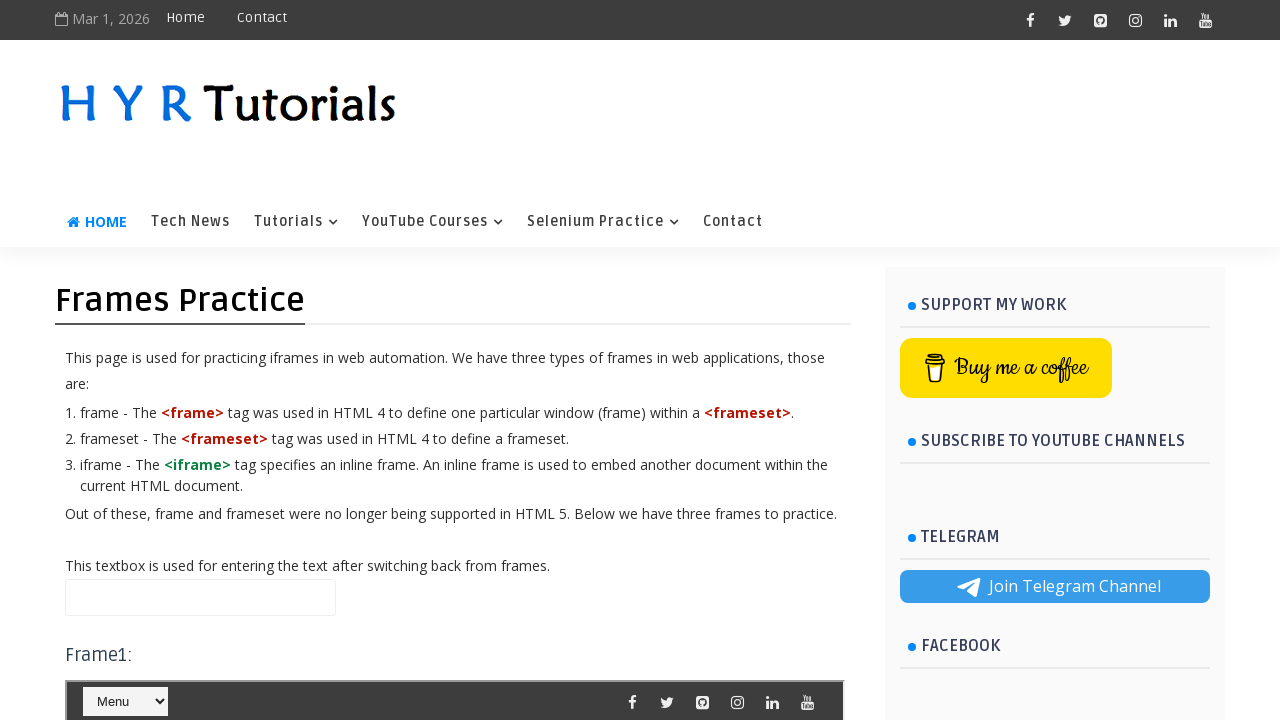

Scrolled dropdown into view in frame1
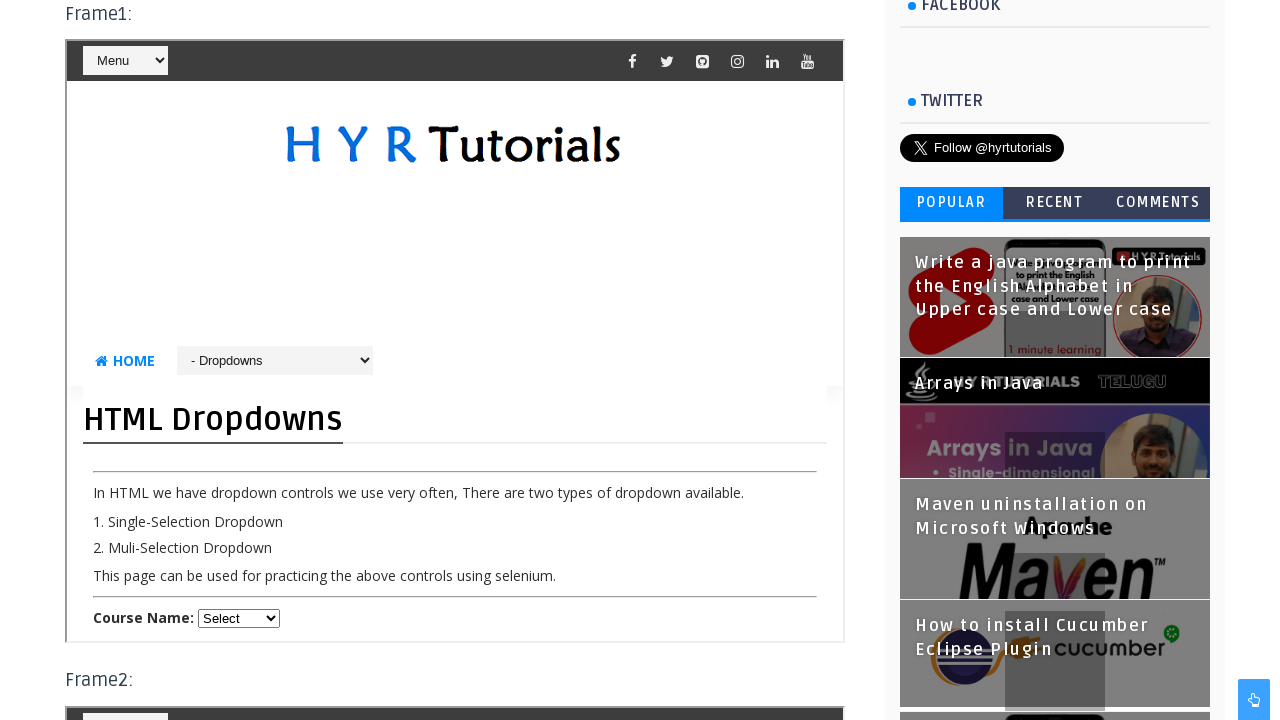

Clicked dropdown in frame1 at (275, 360) on #frm1 >> internal:control=enter-frame >> #selectnav1
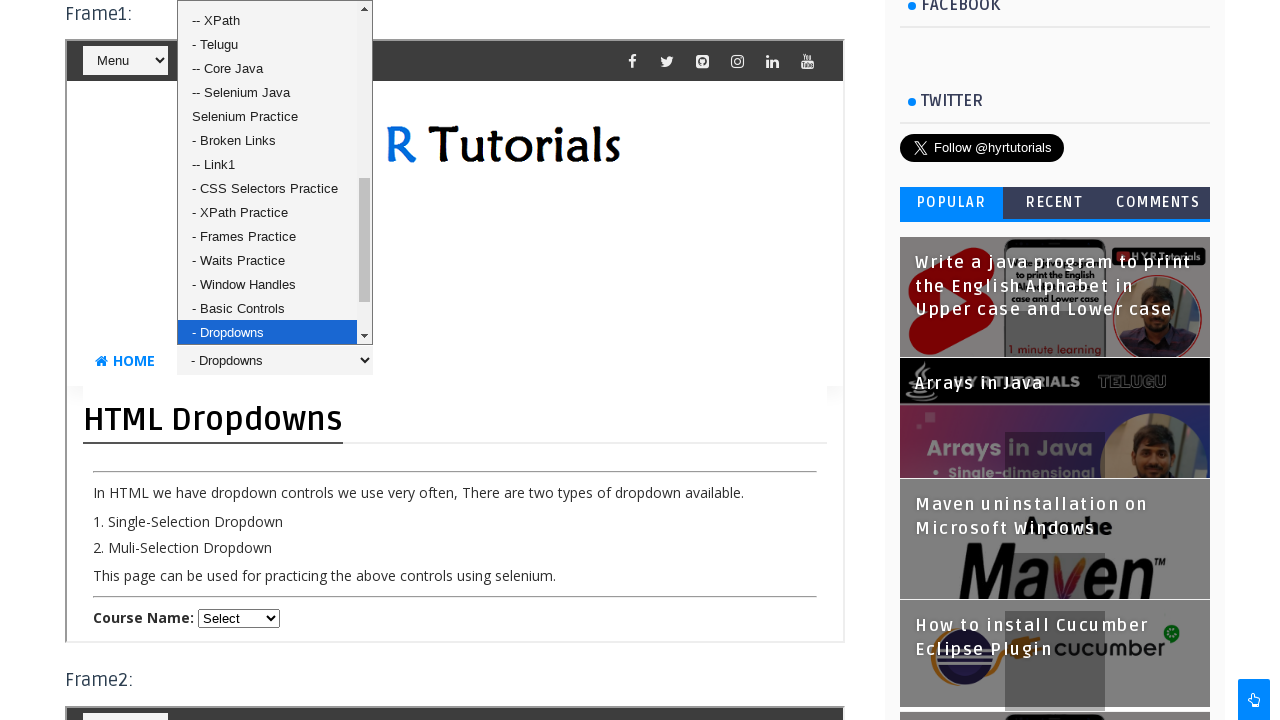

Selected '- Frames Practice' option from dropdown in frame1 on #frm1 >> internal:control=enter-frame >> #selectnav1
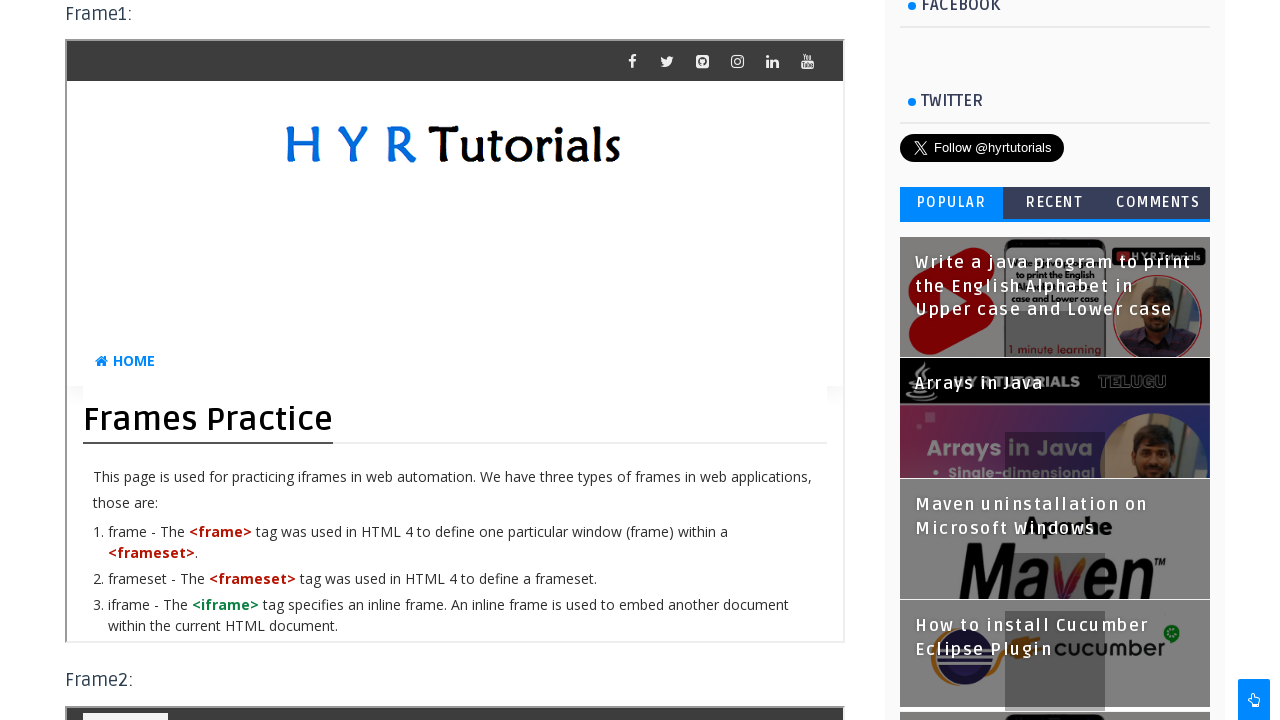

Located frame2 element
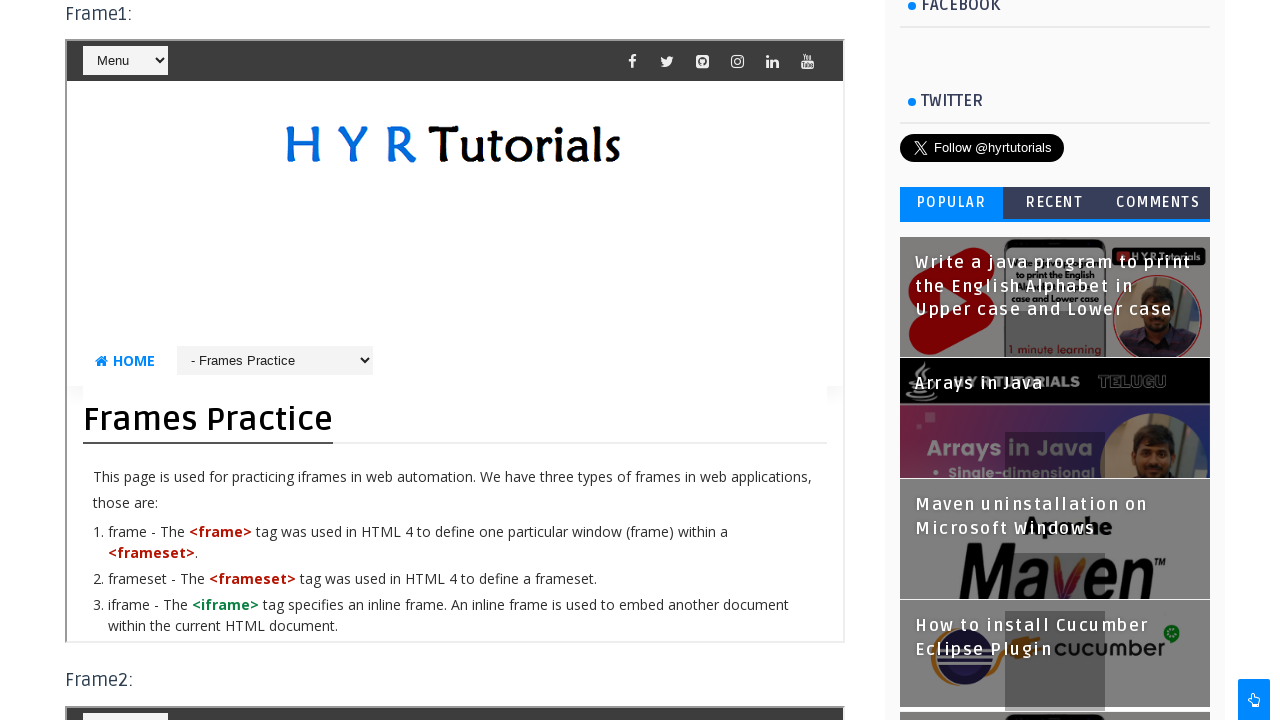

Filled first name field with 'Roma' in frame2 on #frm2 >> internal:control=enter-frame >> #firstName
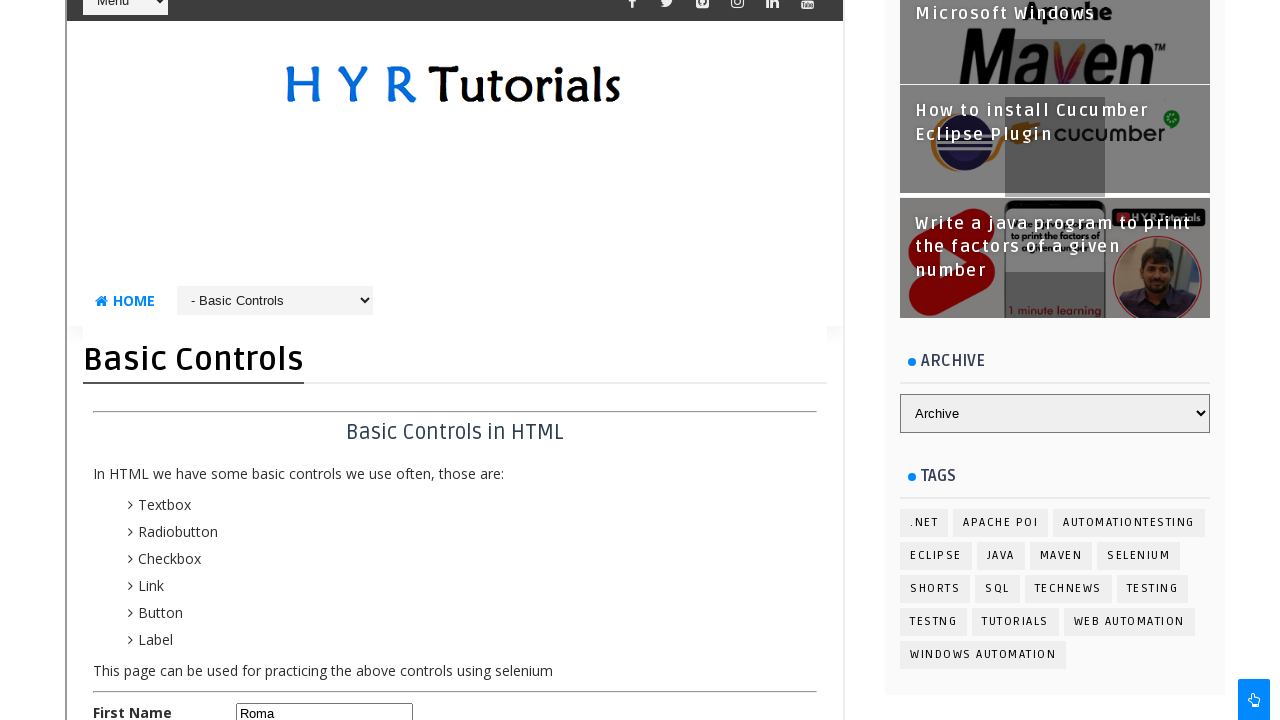

Filled last name field with 'Roma' in frame2 on #frm2 >> internal:control=enter-frame >> #lastName
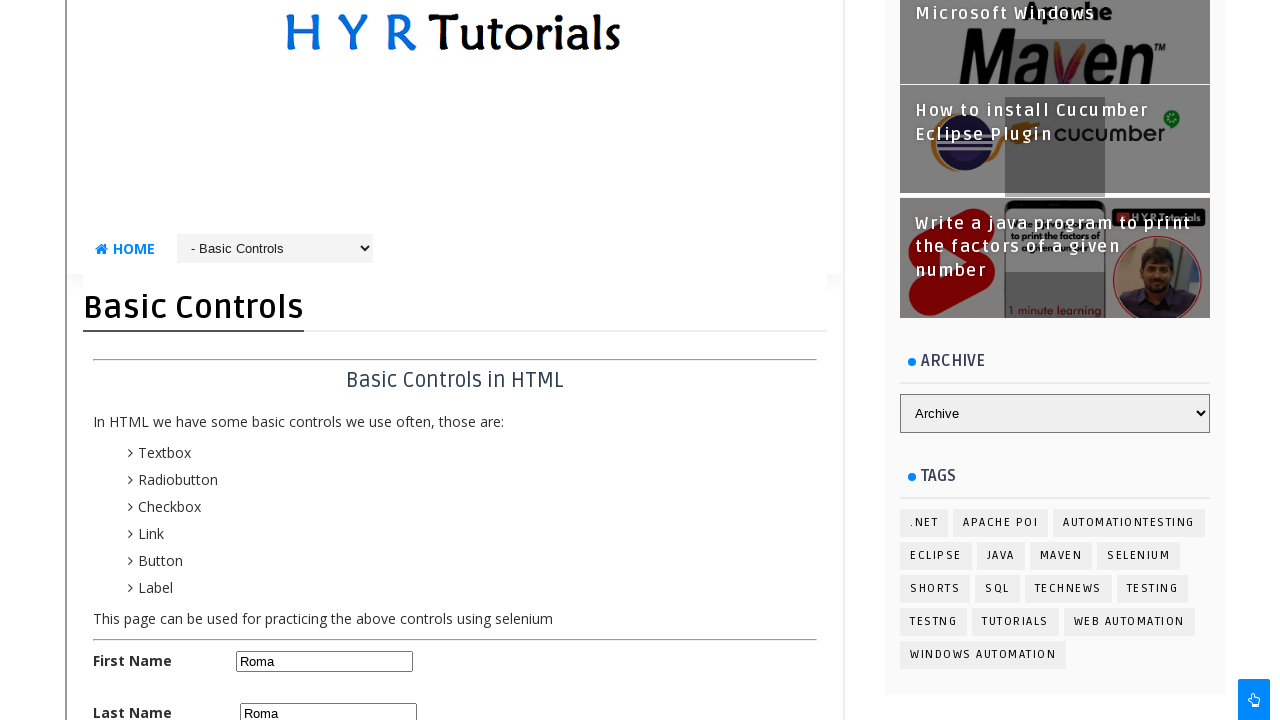

Clicked English checkbox in frame2 at (244, 360) on #frm2 >> internal:control=enter-frame >> #englishchbx
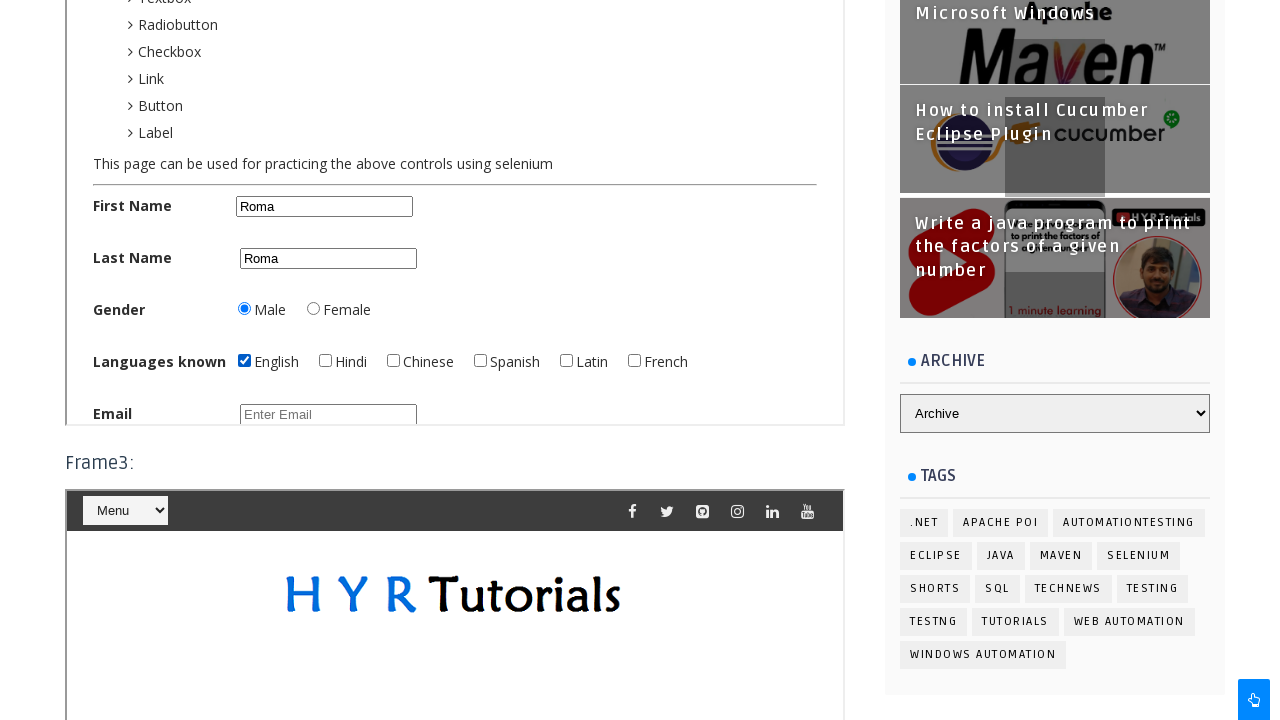

Located frame3 element
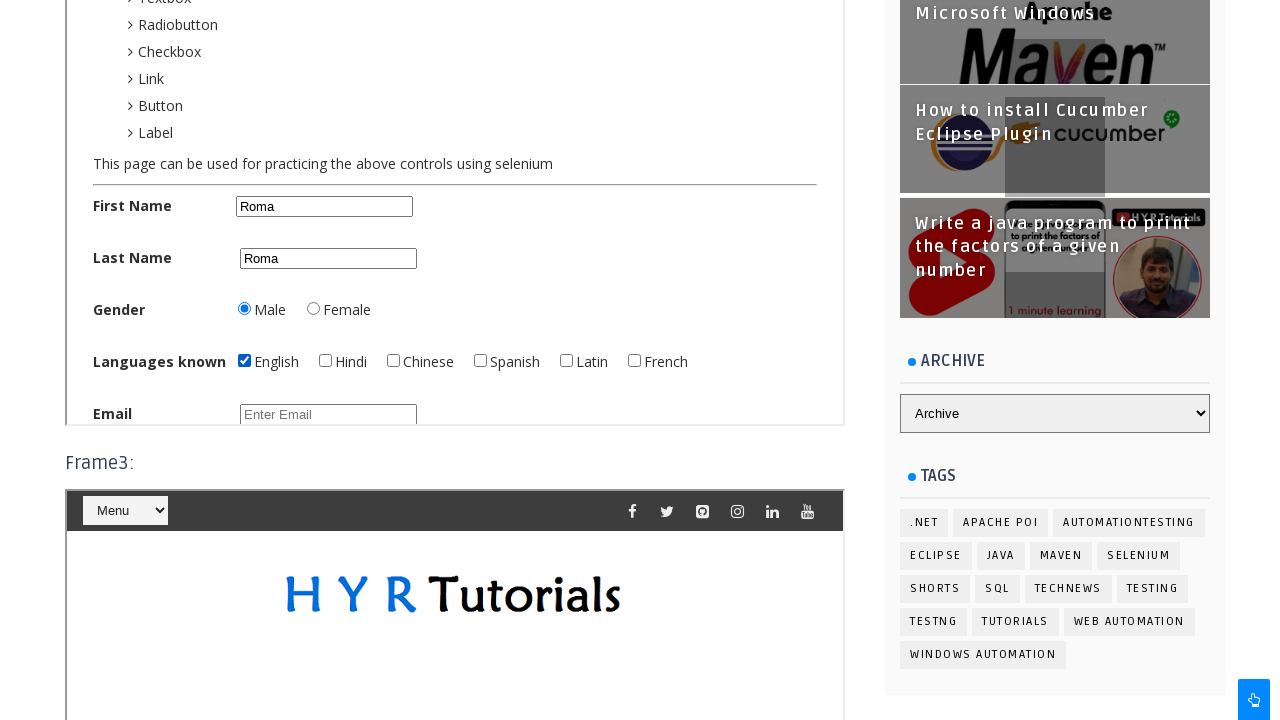

Scrolled 800 pixels down in frame3
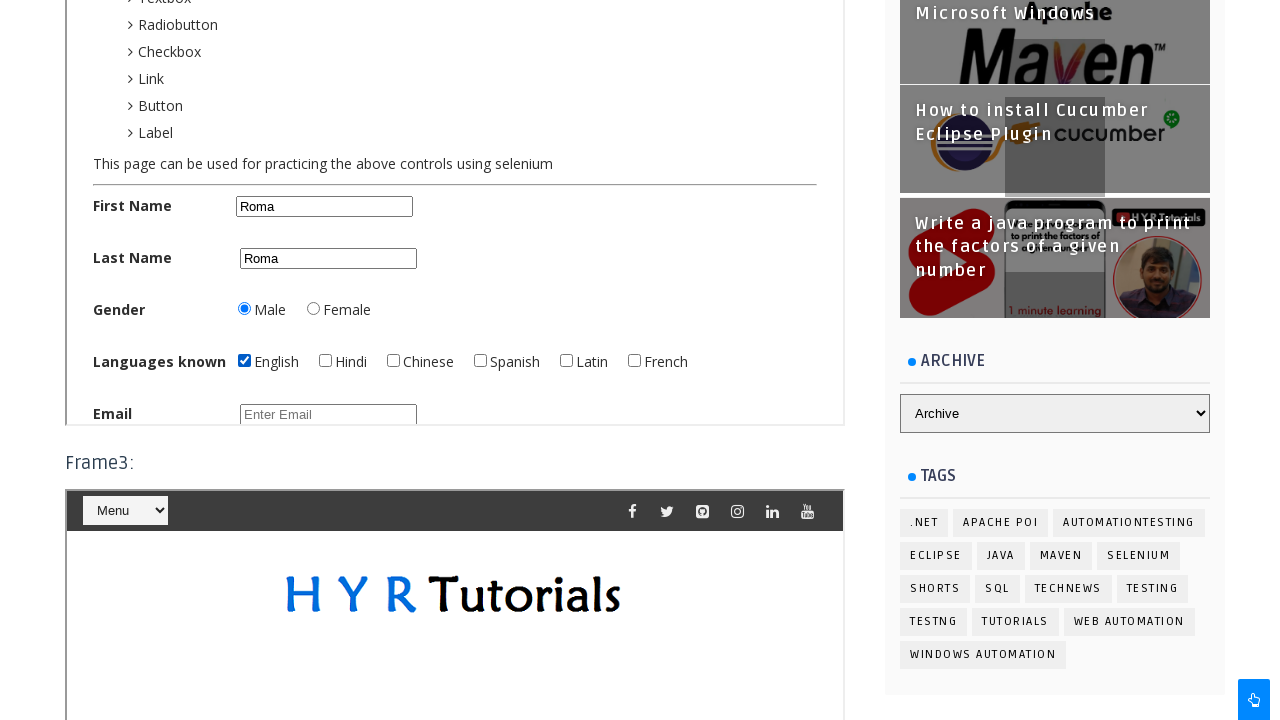

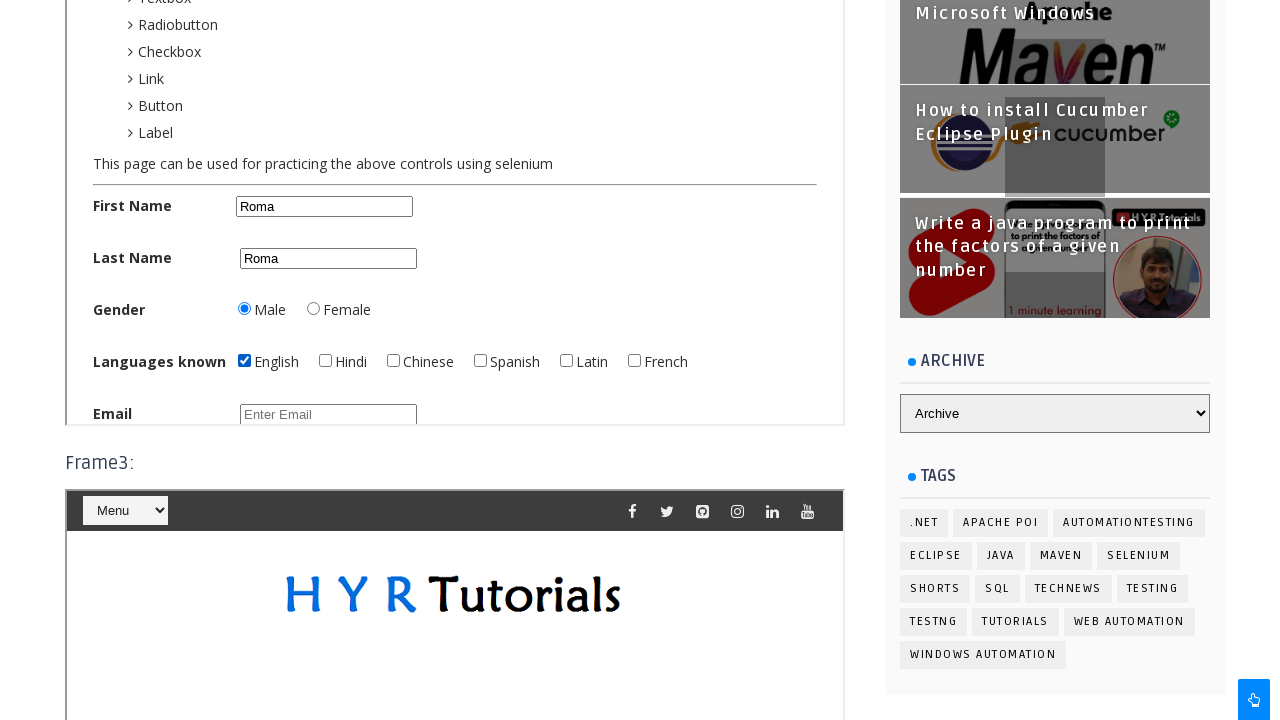